Navigates to IKEA flower pots and planters category page and sets the browser window to a specific size (300x300 pixels)

Starting URL: https://www.ikea.com/in/en/cat/flower-pots-planters-pp004/

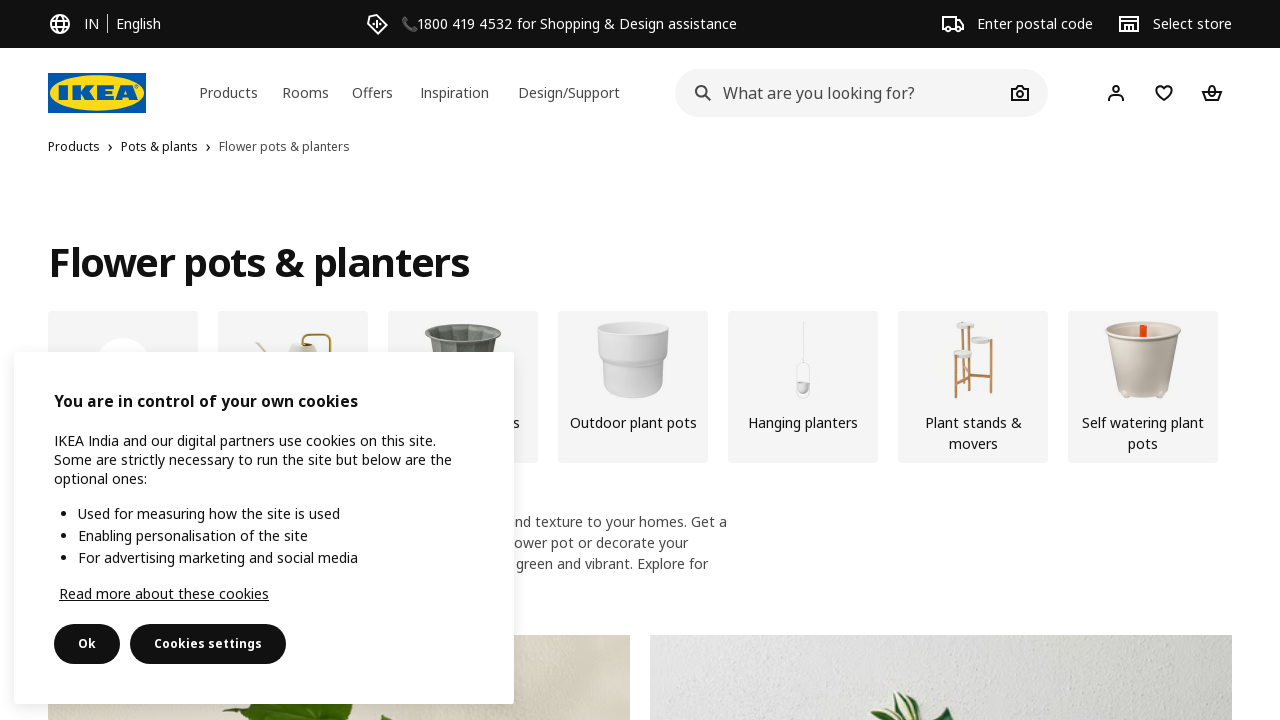

Navigated to IKEA flower pots and planters category page
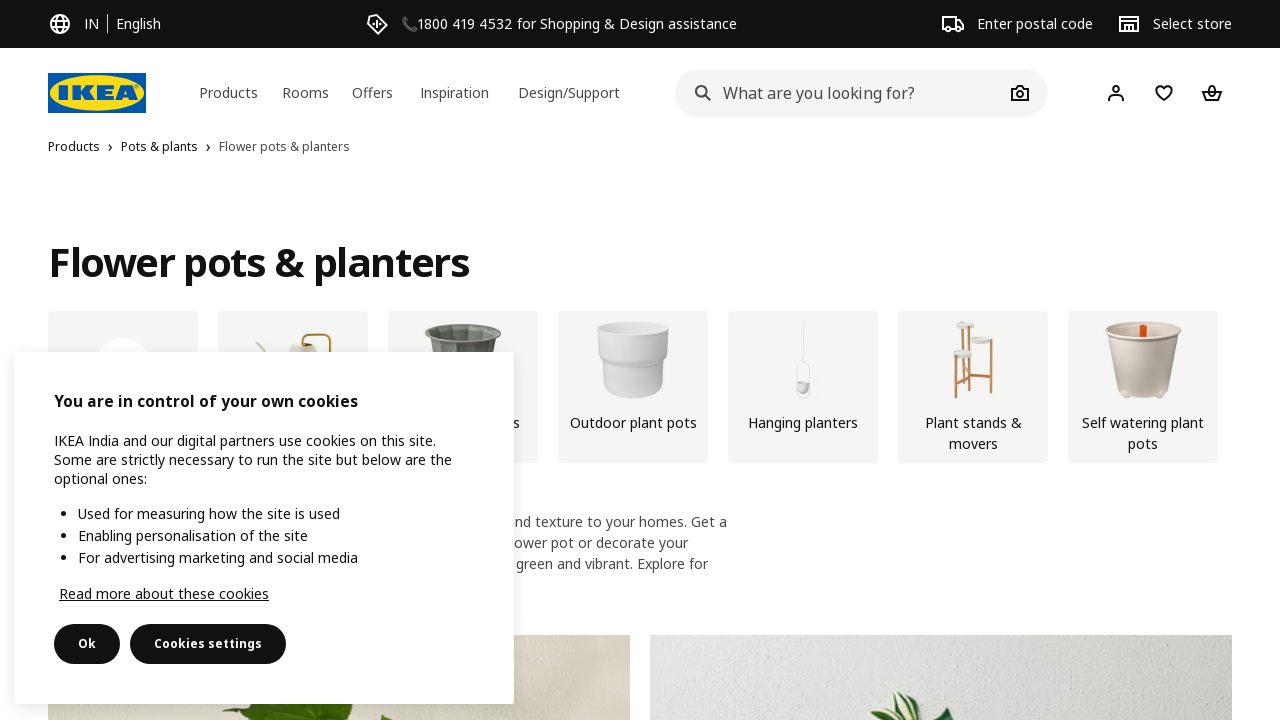

Set browser window size to 300x300 pixels
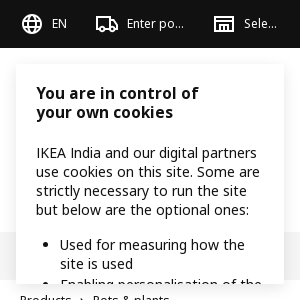

Page content loaded after viewport resize
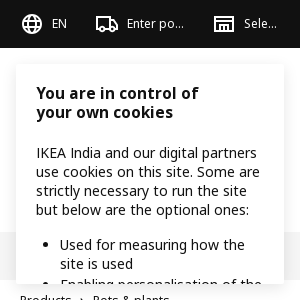

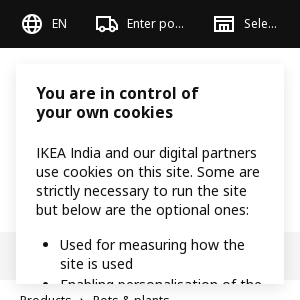